Navigates to a Chinese weather forecast website for Hangzhou, views today's weather, then clicks to view tomorrow's weather forecast.

Starting URL: http://www.nmc.cn/publish/forecast/AZJ/hangzhou.html

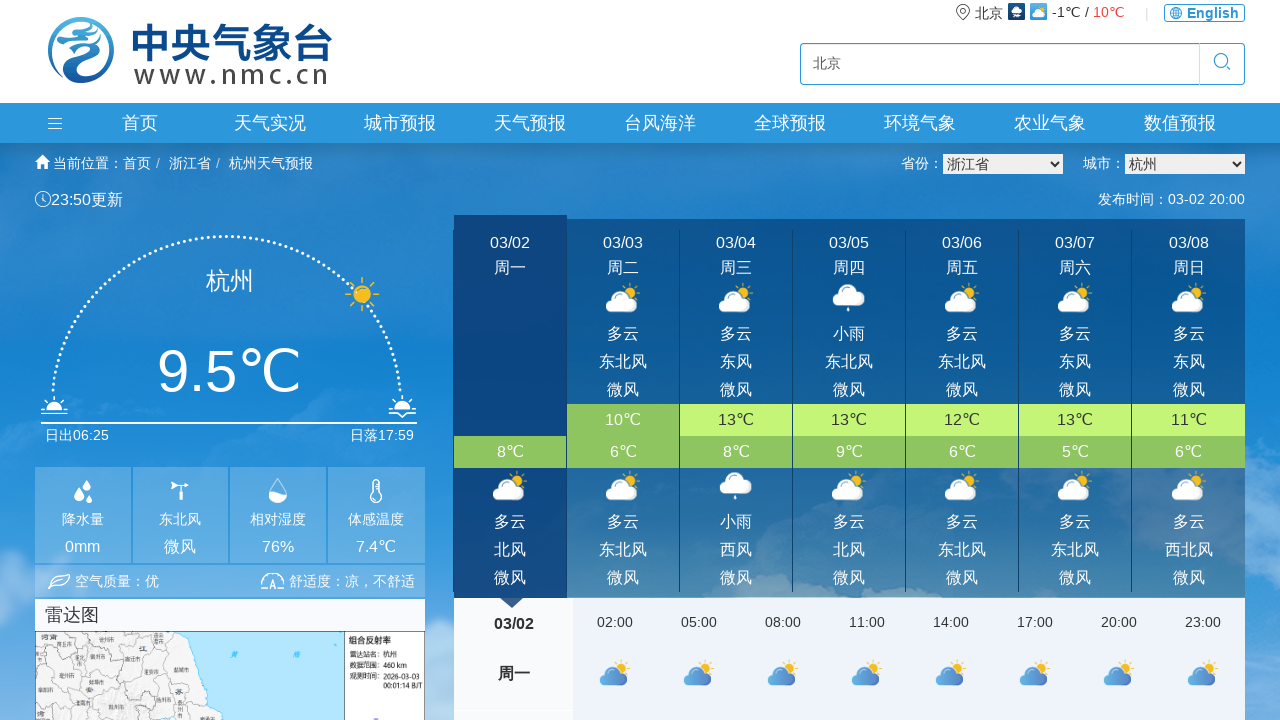

Navigated to Chinese weather forecast website for Hangzhou
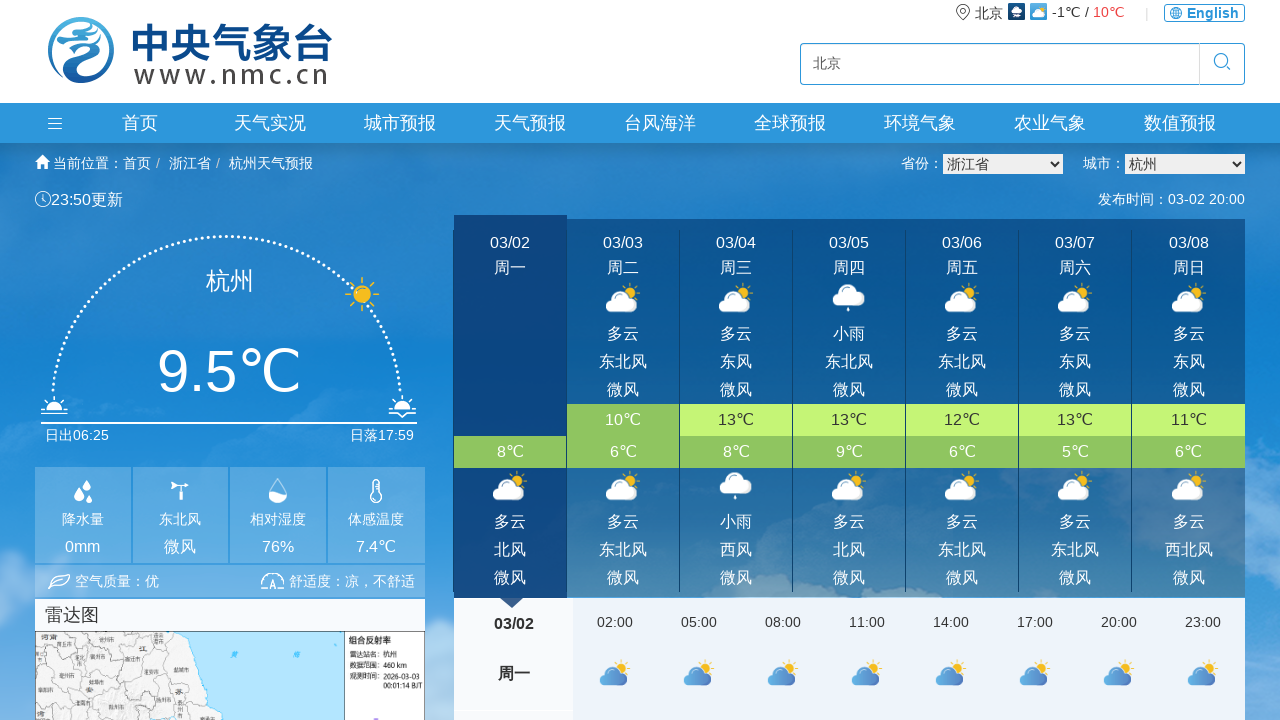

Today's weather header loaded
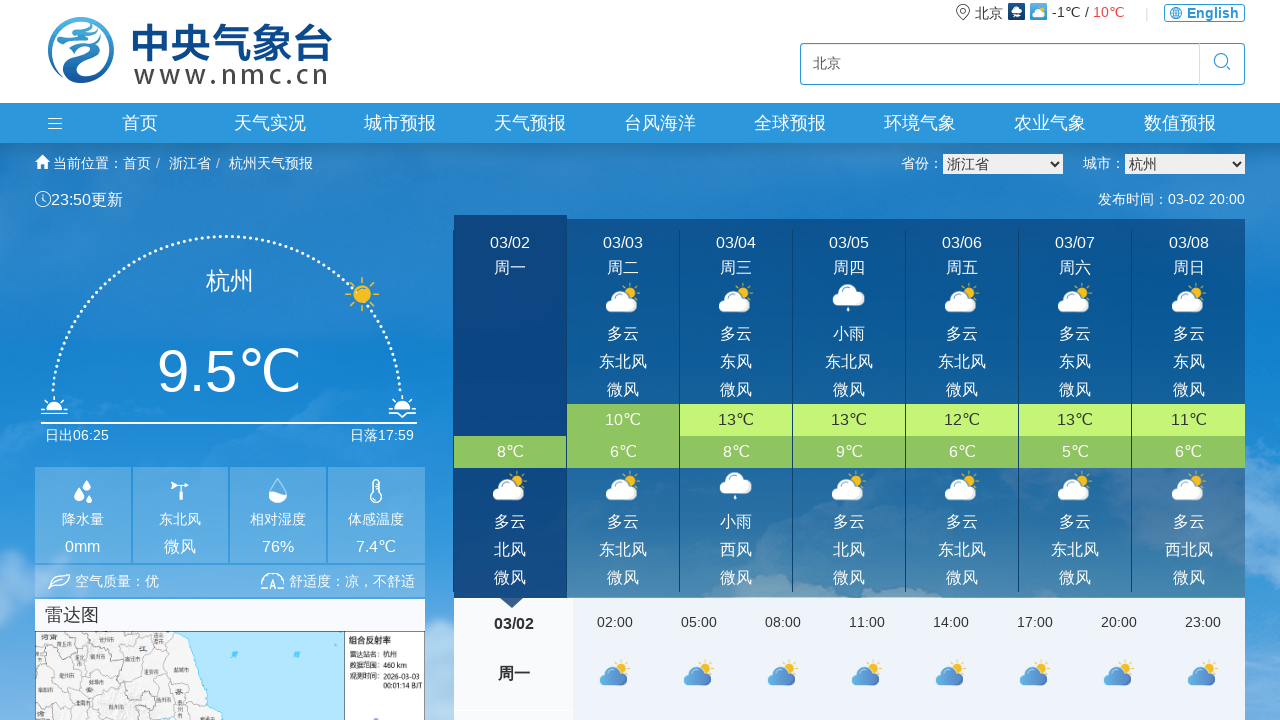

Clicked next day's weather tab to view tomorrow's forecast
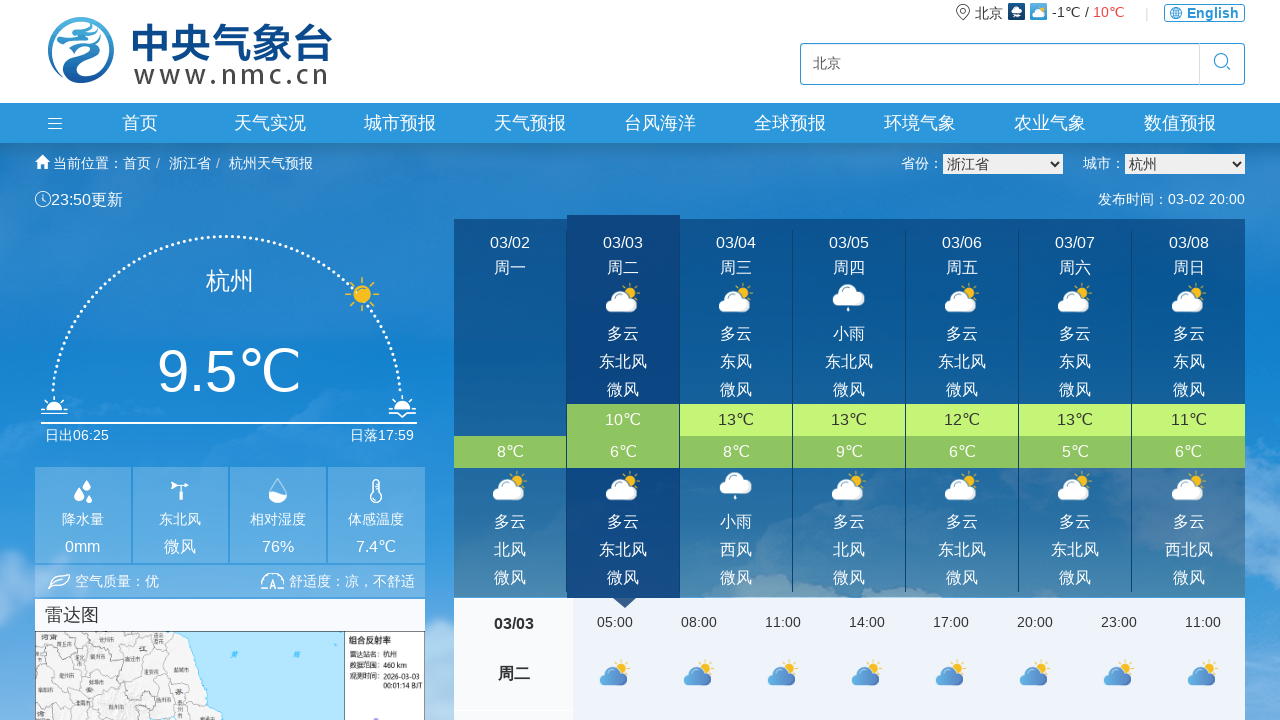

Waited for page to update with tomorrow's weather
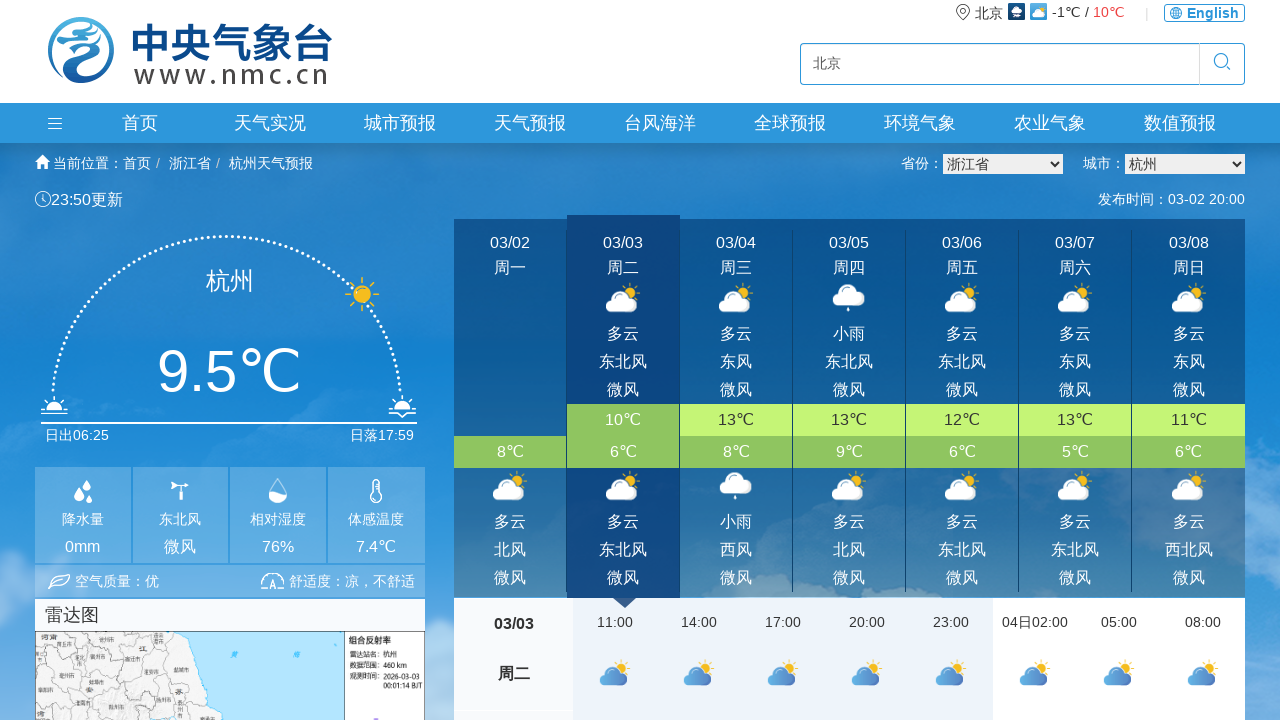

Verified weather header is visible after switching to tomorrow's forecast
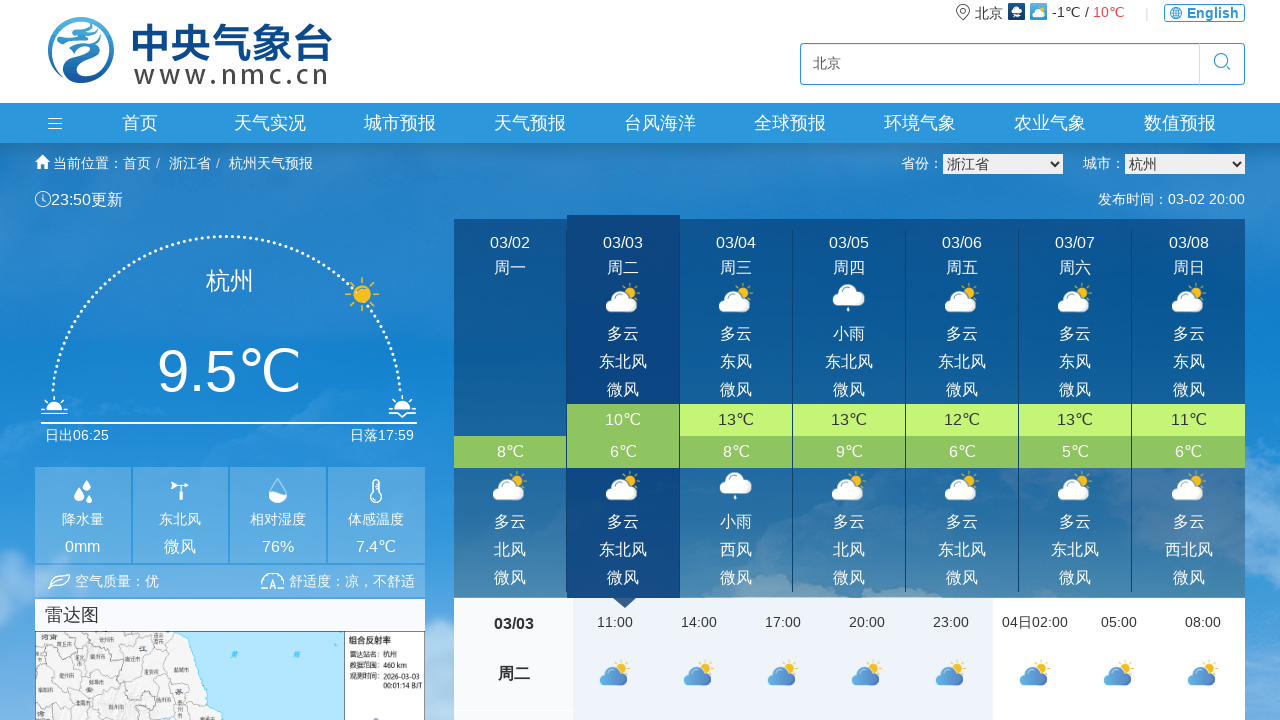

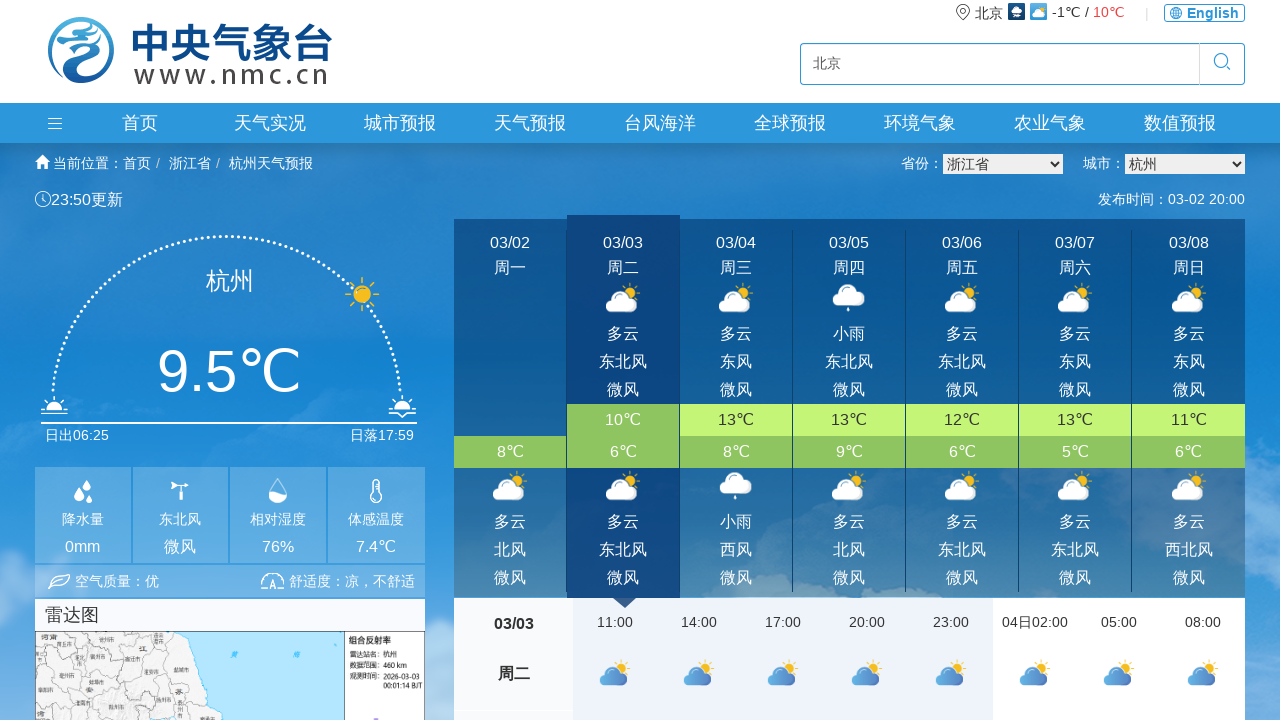